Navigates to DemoQA website and verifies that section headers are displayed on the page

Starting URL: http://demoqa.com

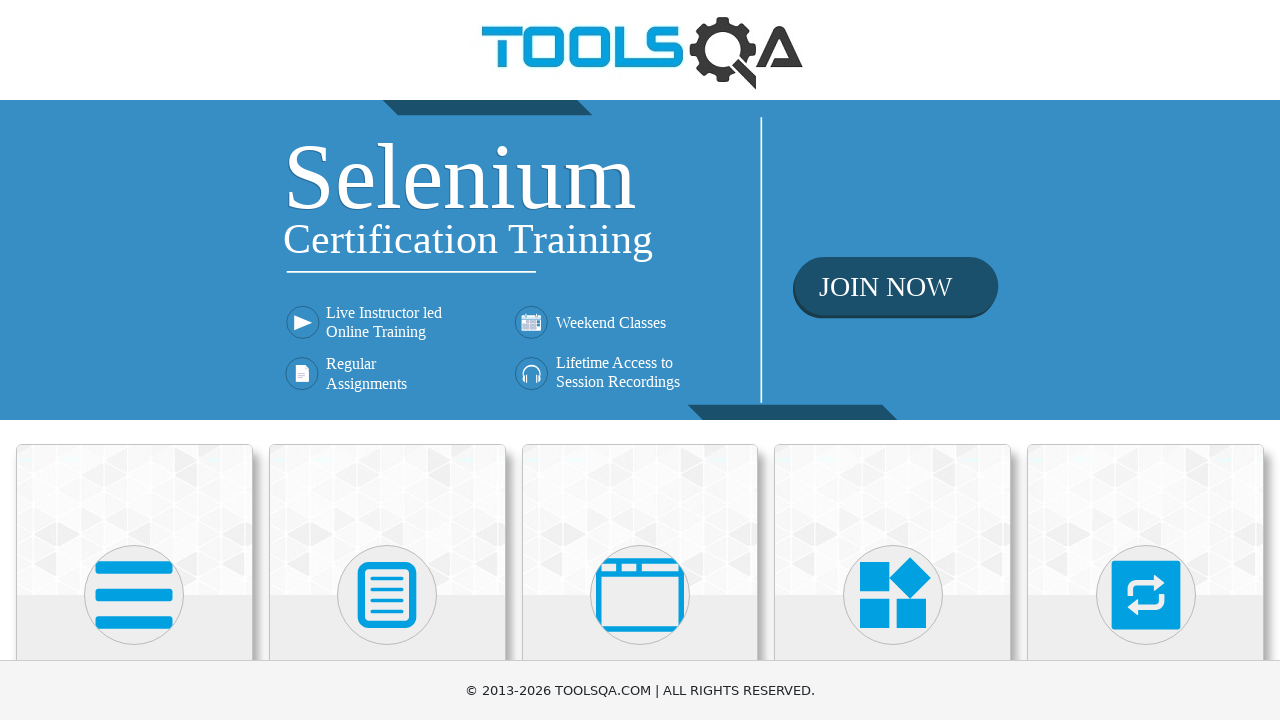

Navigated to DemoQA website at http://demoqa.com
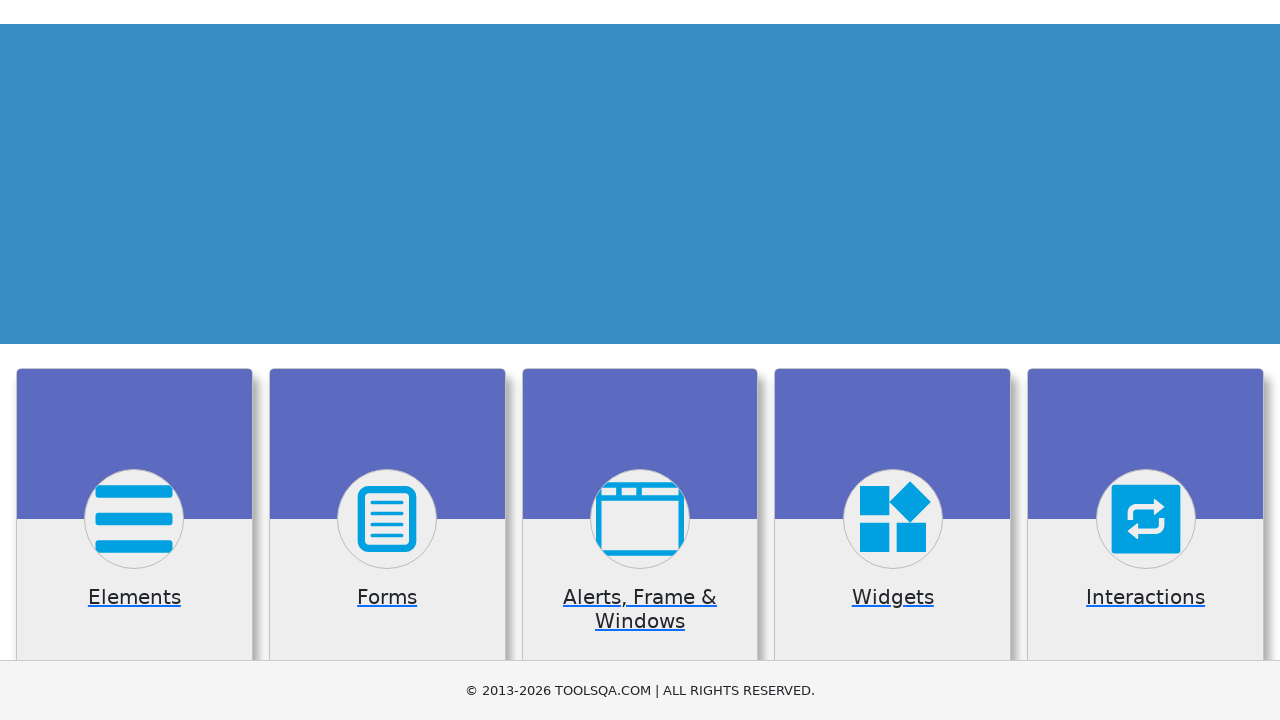

Section headers (h5 elements) loaded on the page
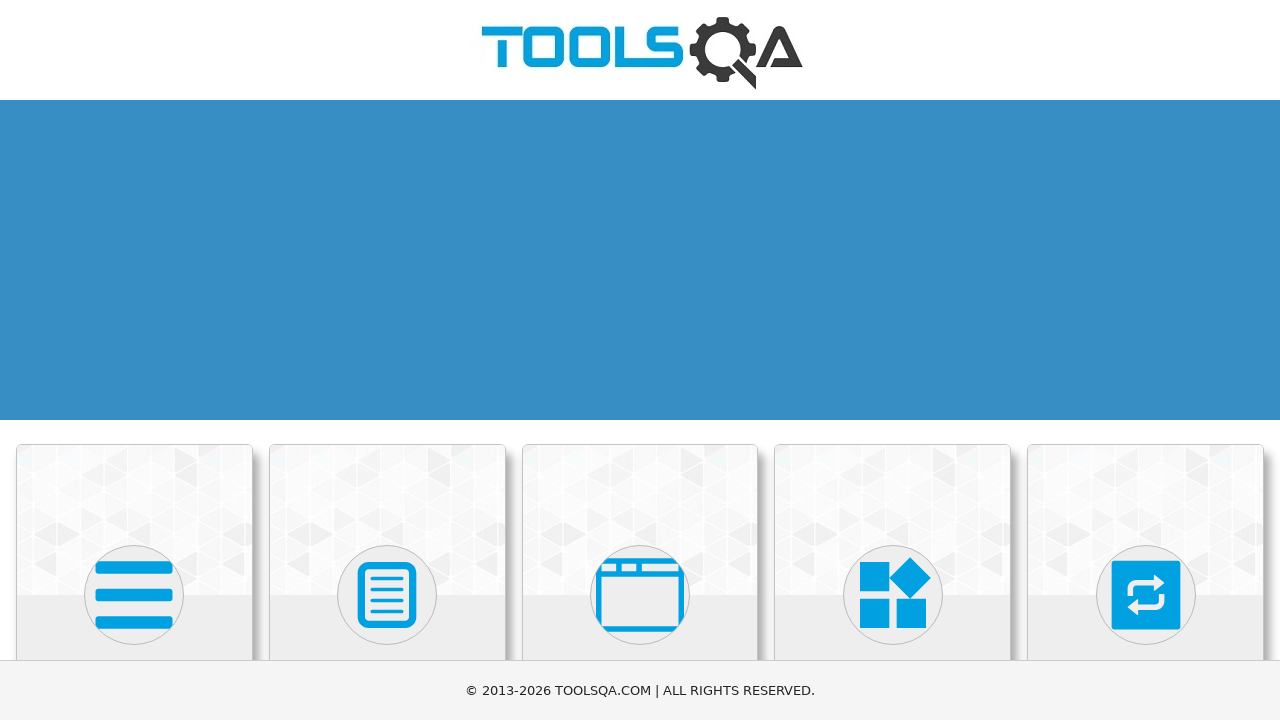

Retrieved 6 section header elements from the page
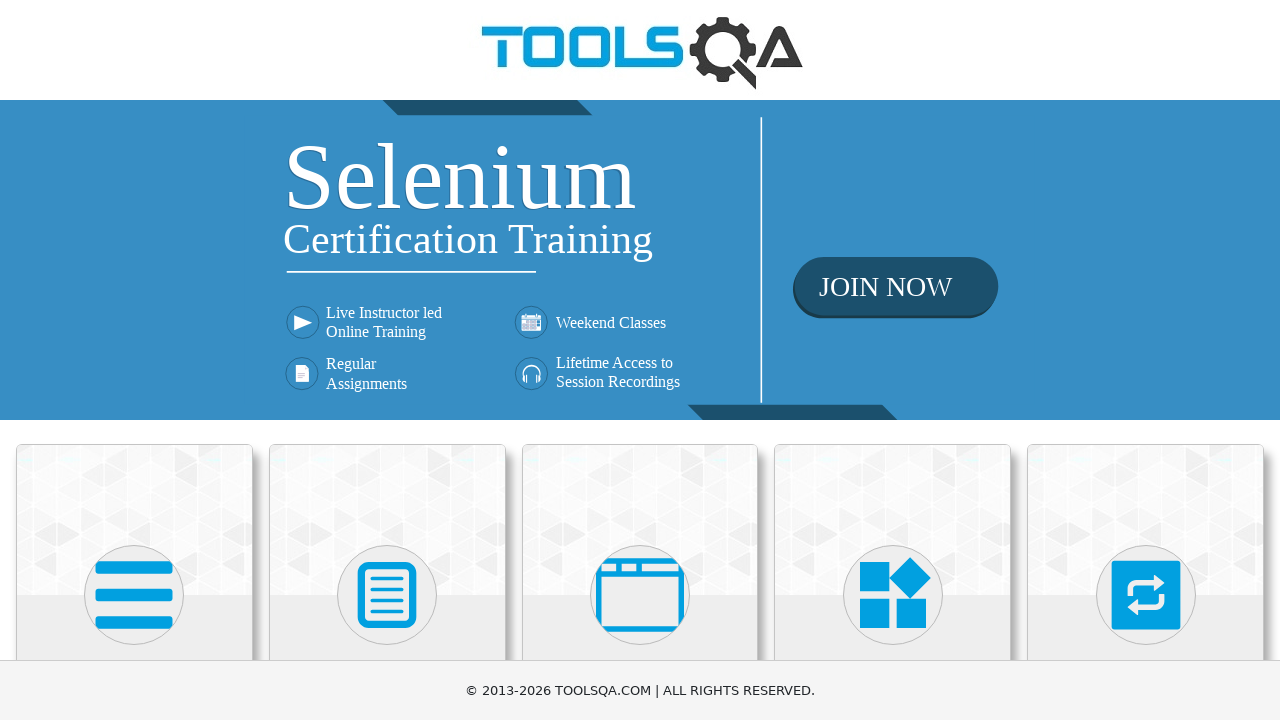

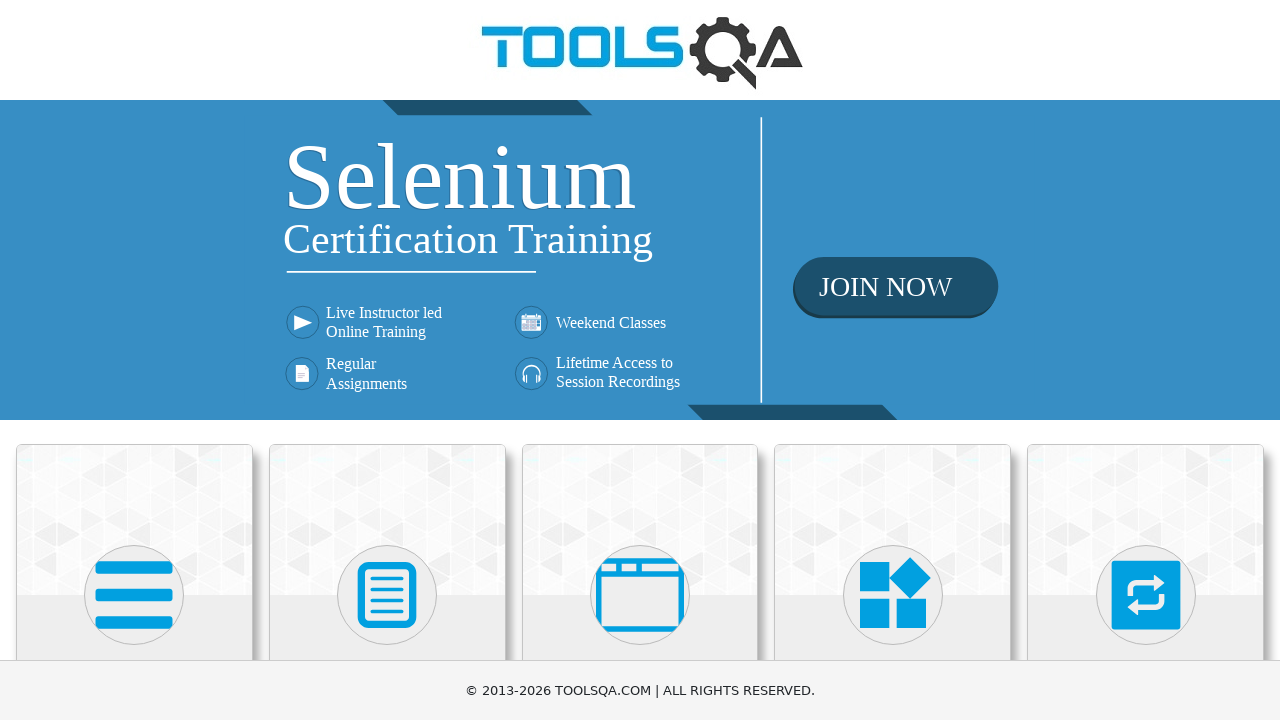